Tests a registration form by filling in first name, last name, and email fields, then submitting the form and verifying the success message

Starting URL: http://suninjuly.github.io/registration1.html

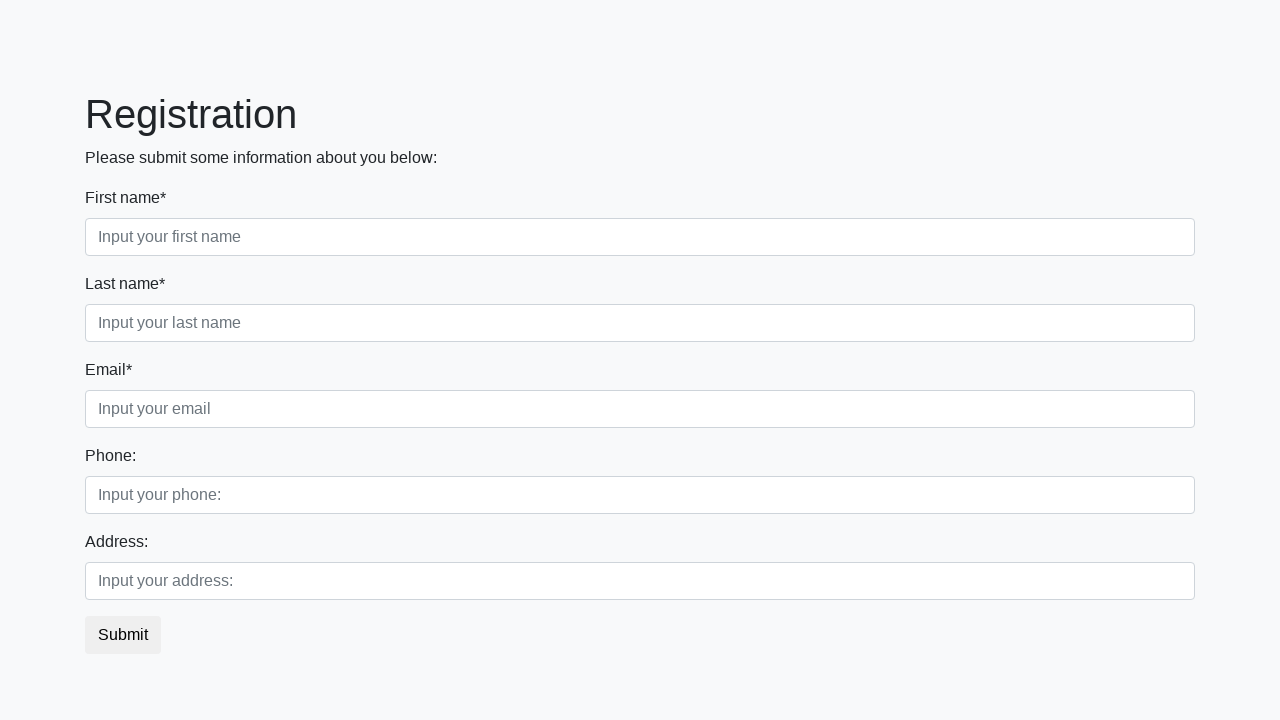

Filled first name field with 'John' on input[placeholder='Input your first name']
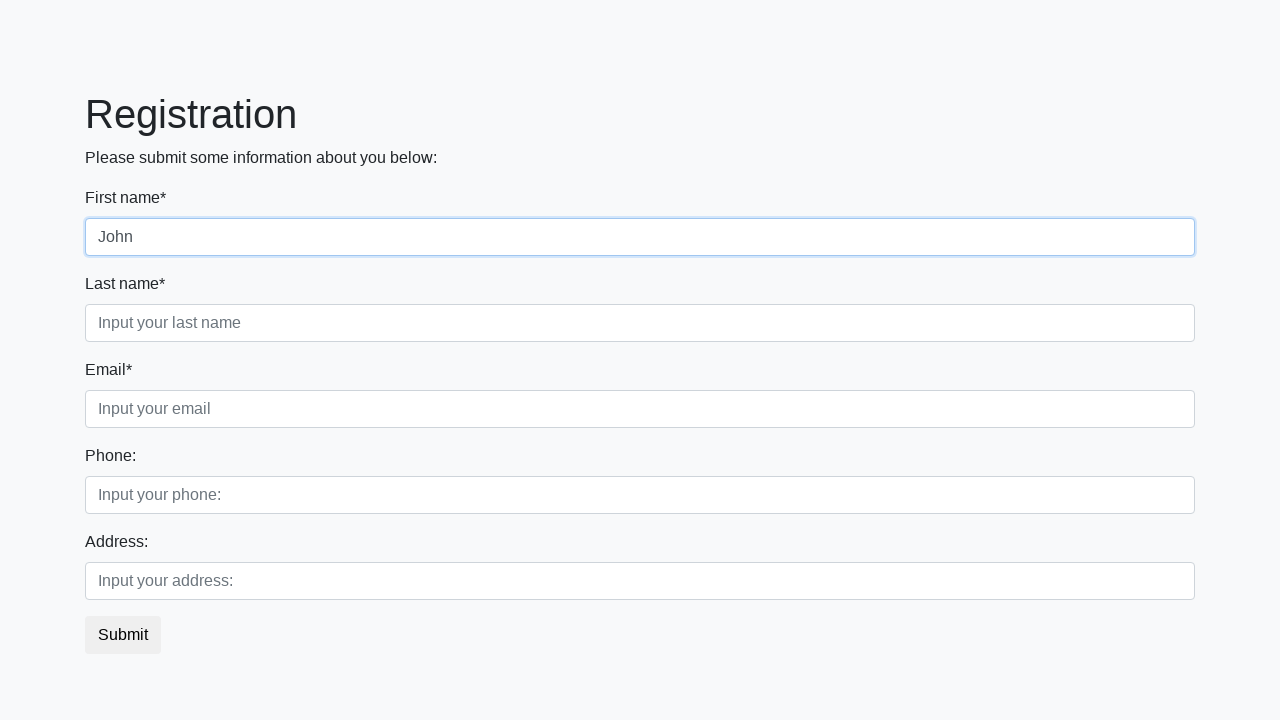

Filled last name field with 'Smith' on input[placeholder='Input your last name']
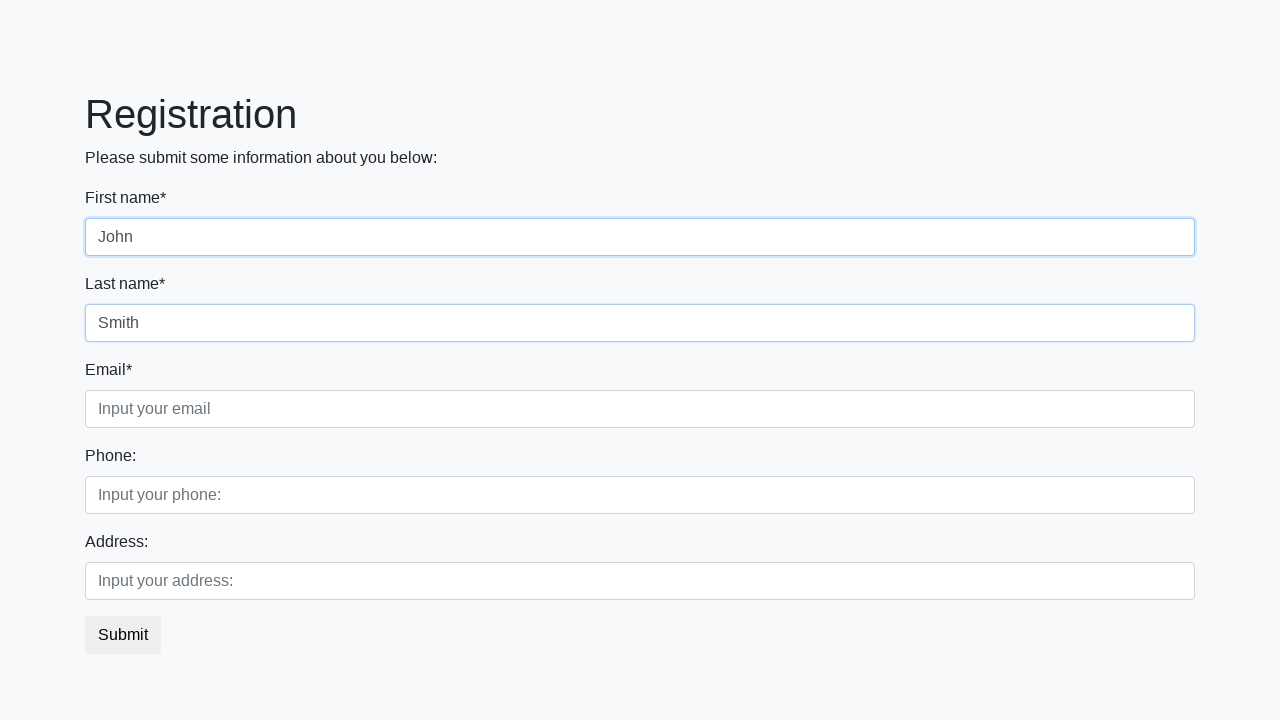

Filled email field with 'john.smith@example.com' on input[placeholder='Input your email']
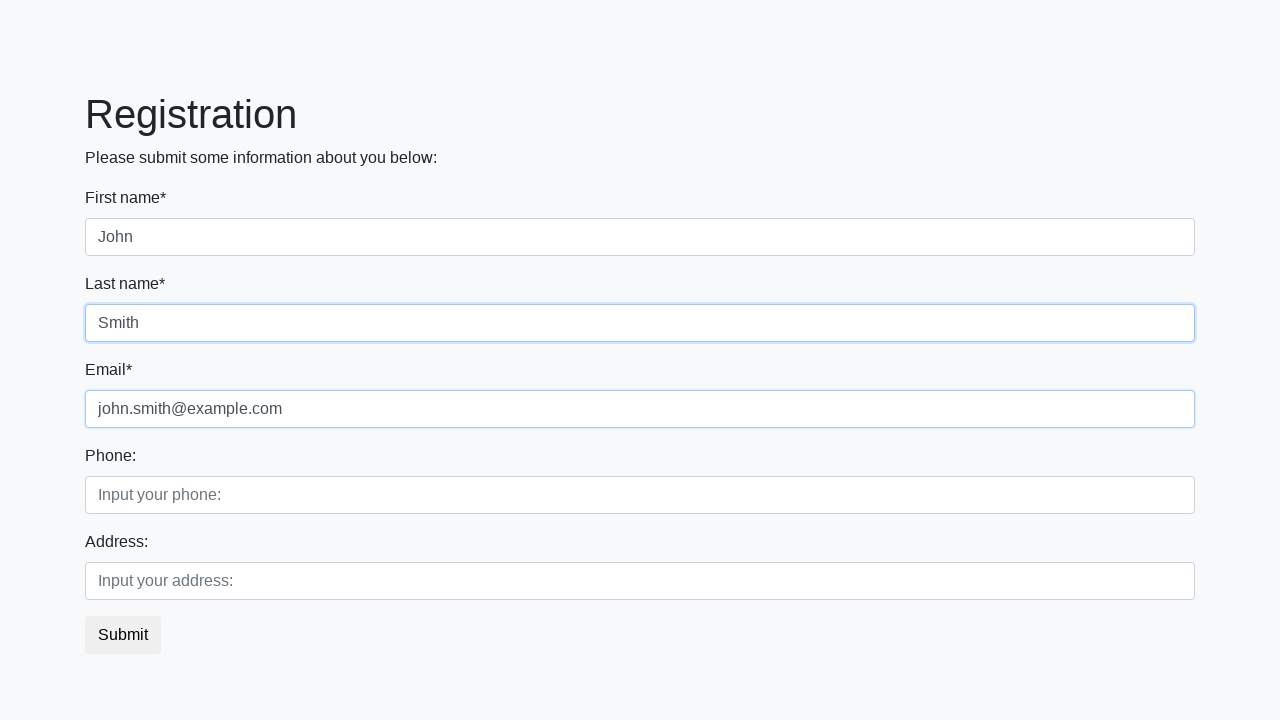

Clicked submit button to register at (123, 635) on button.btn
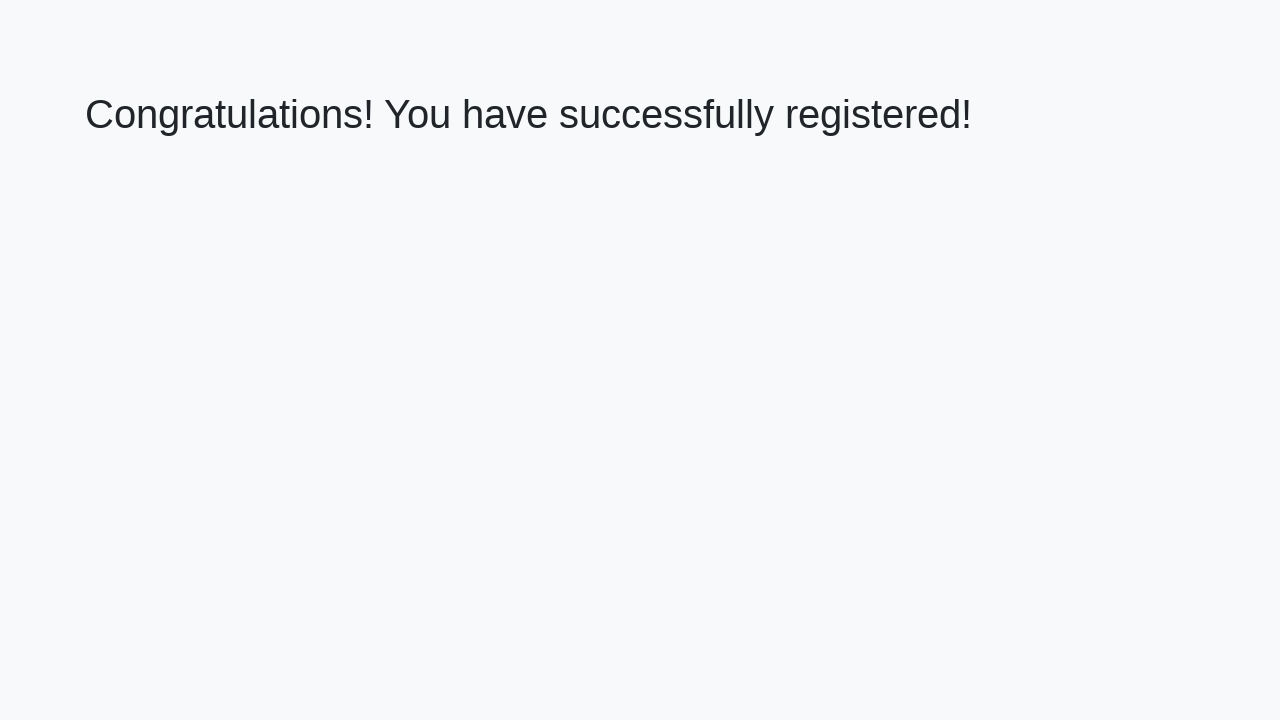

Success message appeared
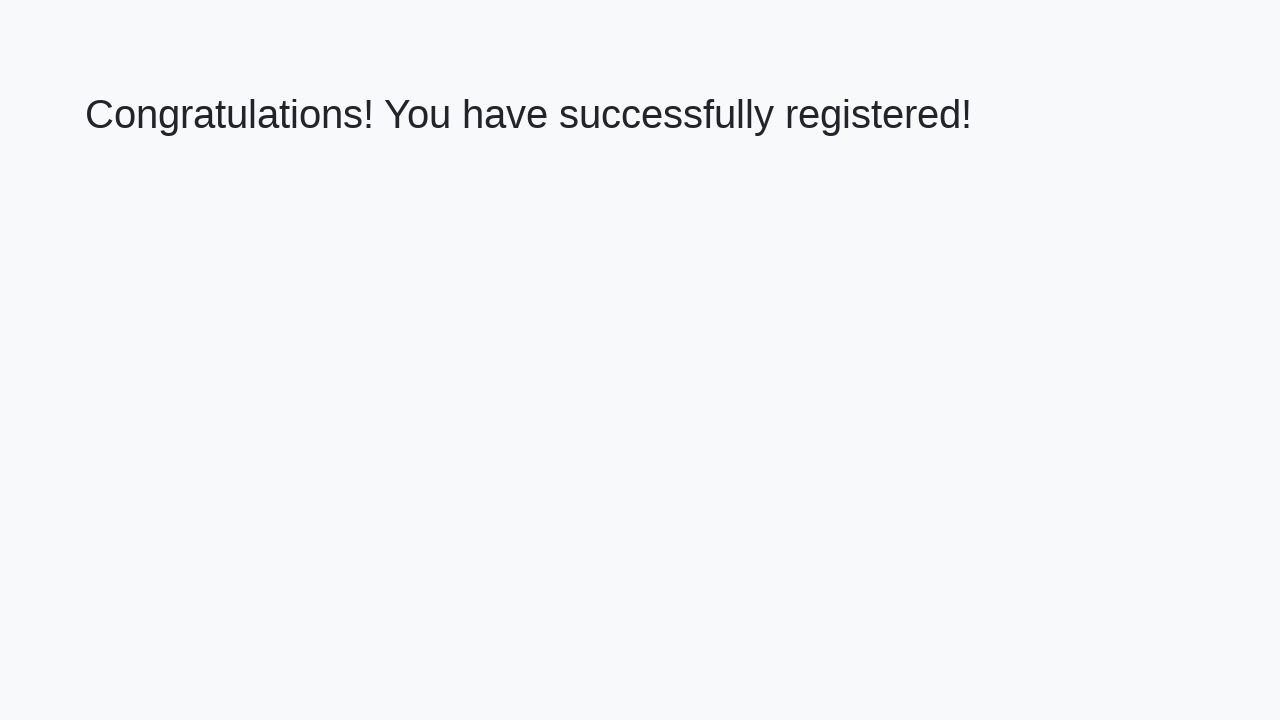

Retrieved success message text
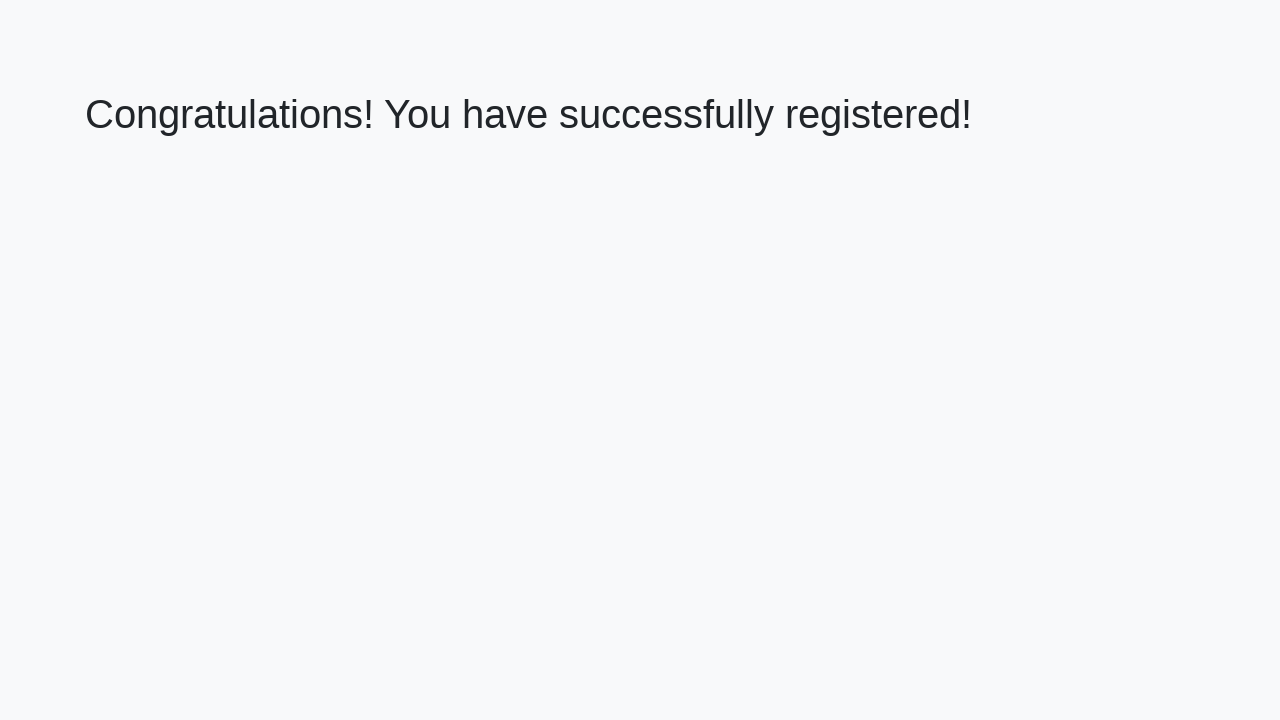

Verified success message: 'Congratulations! You have successfully registered!'
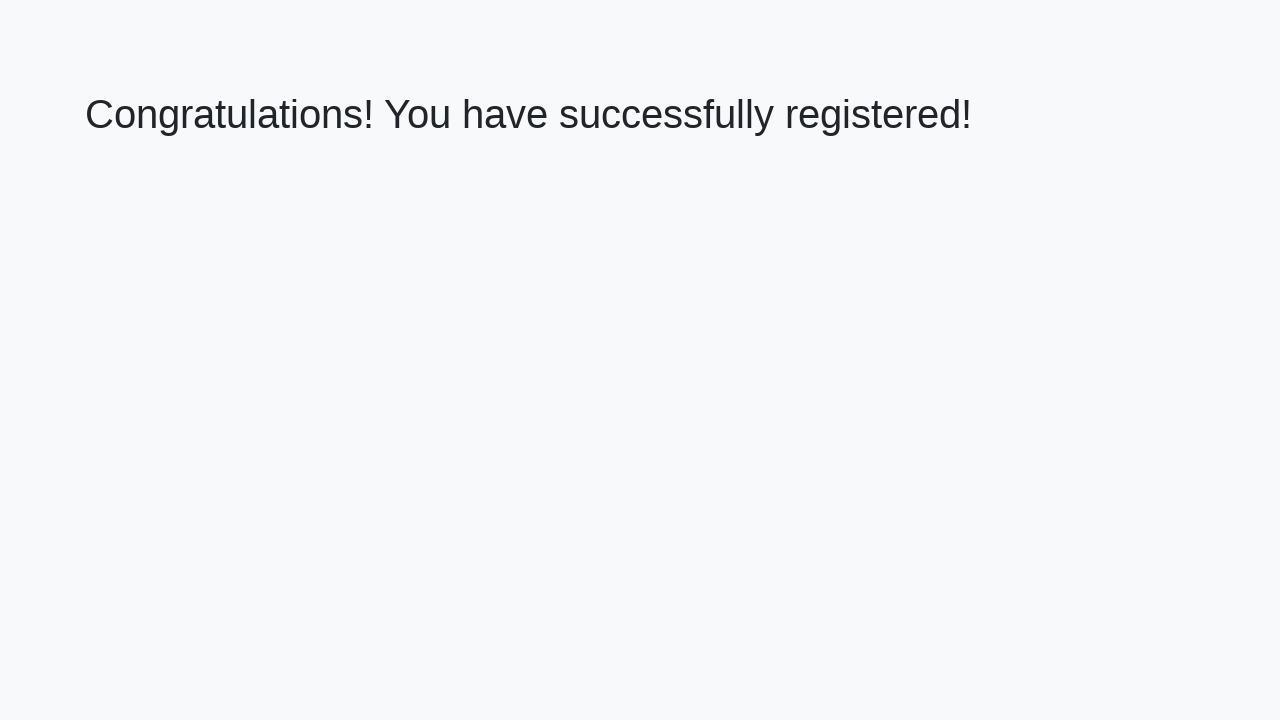

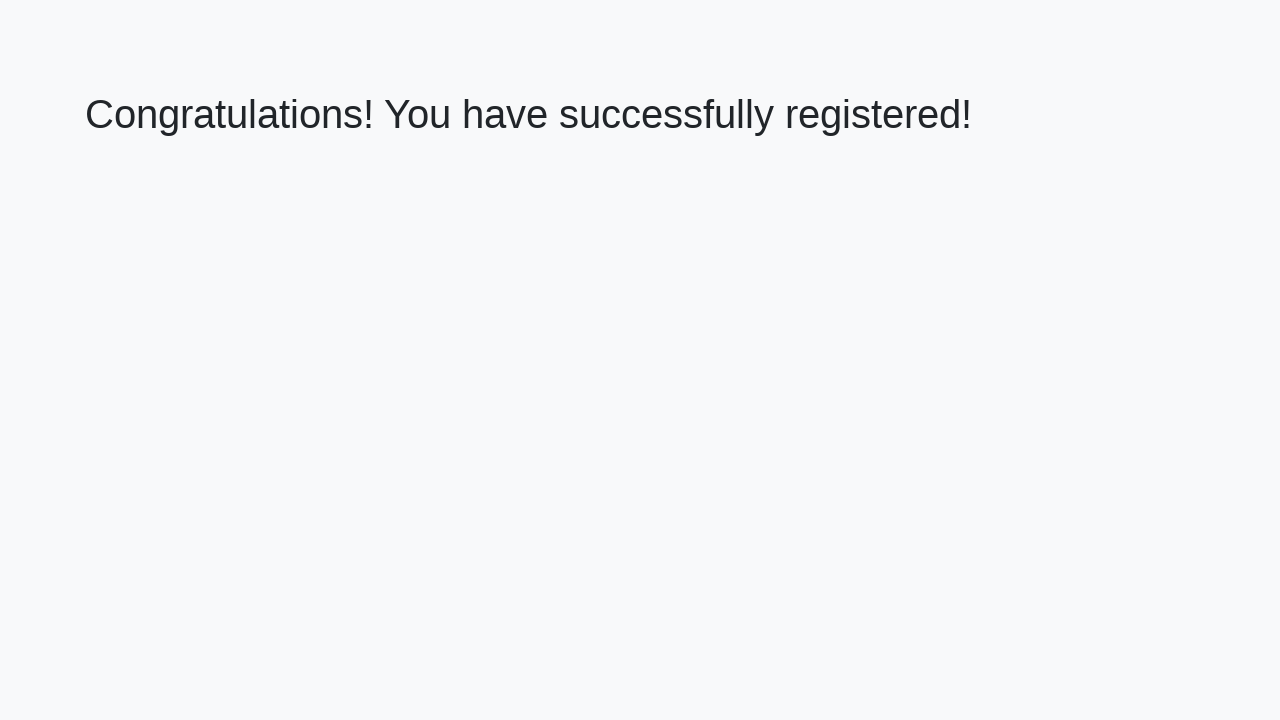